Tests dynamic loading functionality by clicking through to Example 2, clicking the start button, and verifying that "Hello World!" text appears after loading

Starting URL: https://the-internet.herokuapp.com/dynamic_loading

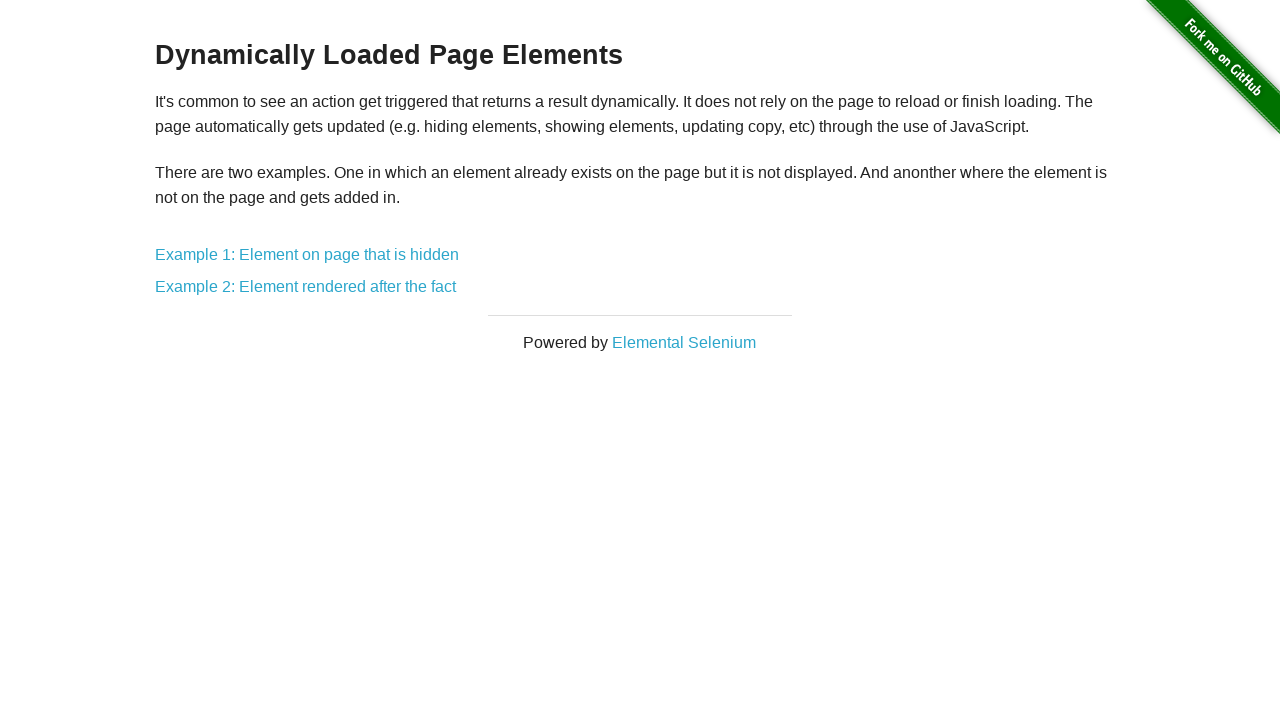

Clicked on Example 2 link ('after the fact') at (306, 287) on xpath=//a[contains(text(),' after the fact')]
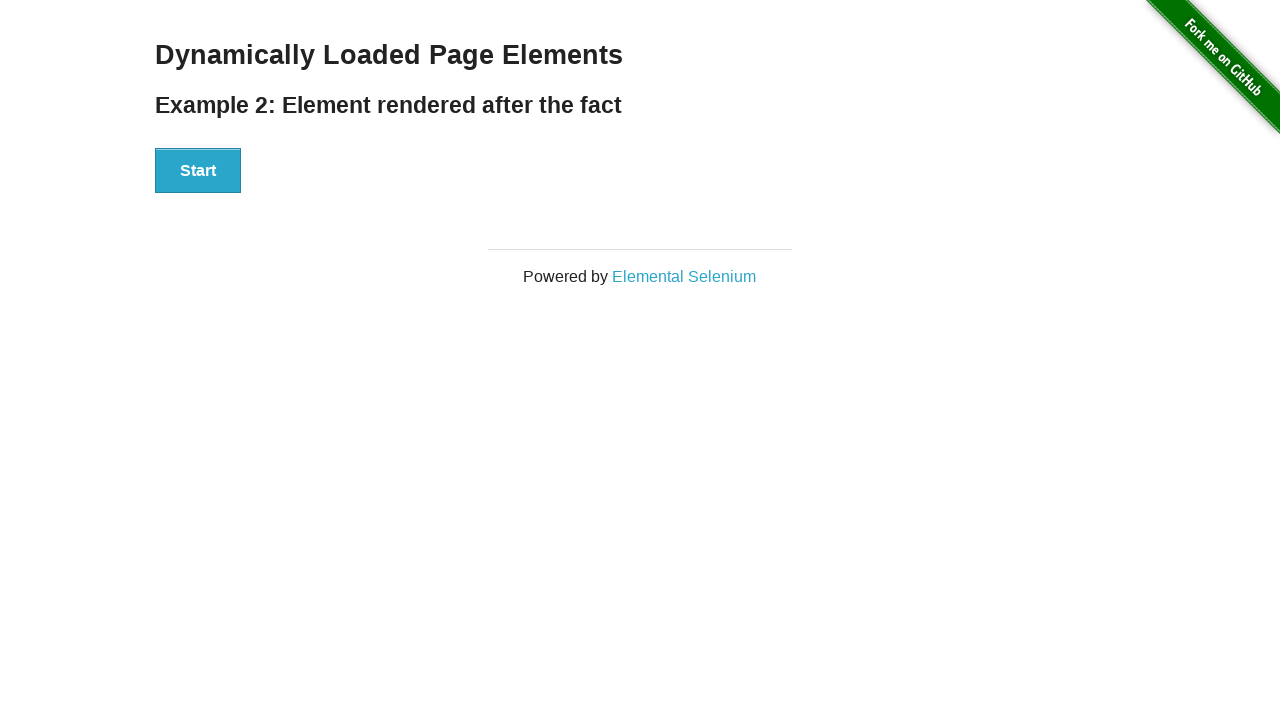

Clicked the Start button to begin dynamic loading at (198, 171) on xpath=//div[@id='start']/button
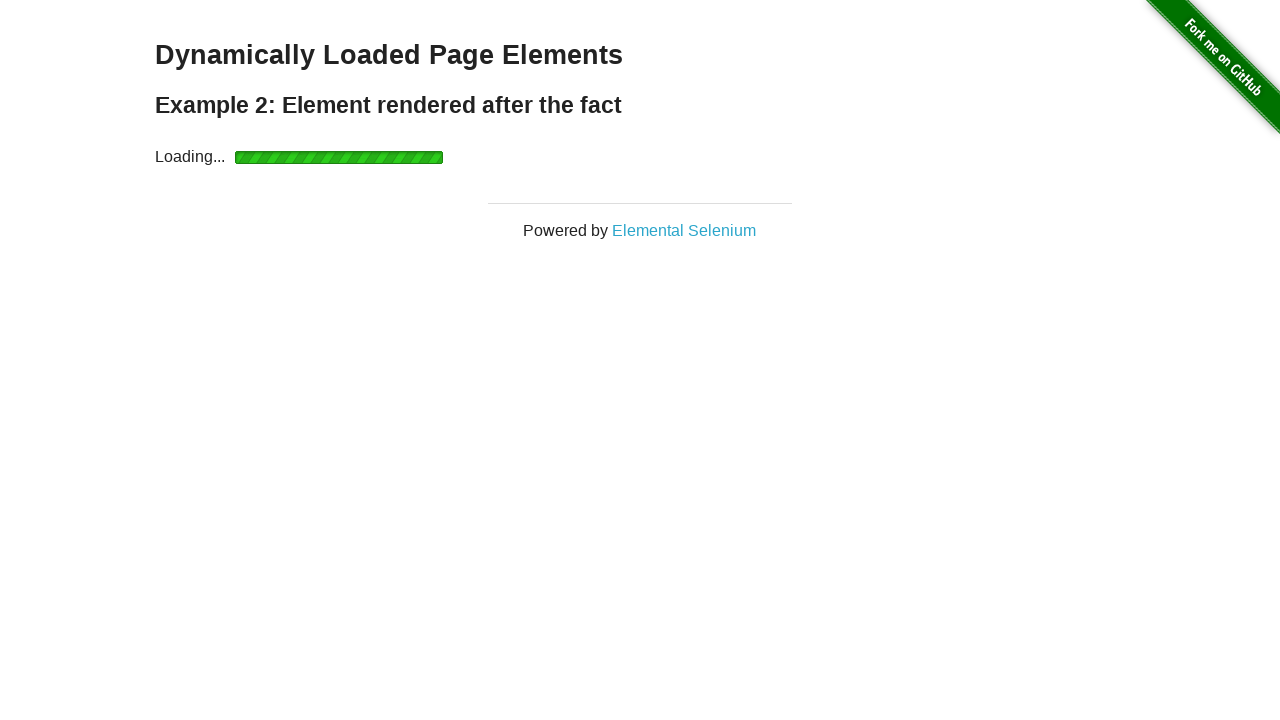

Hello World element appeared and became visible
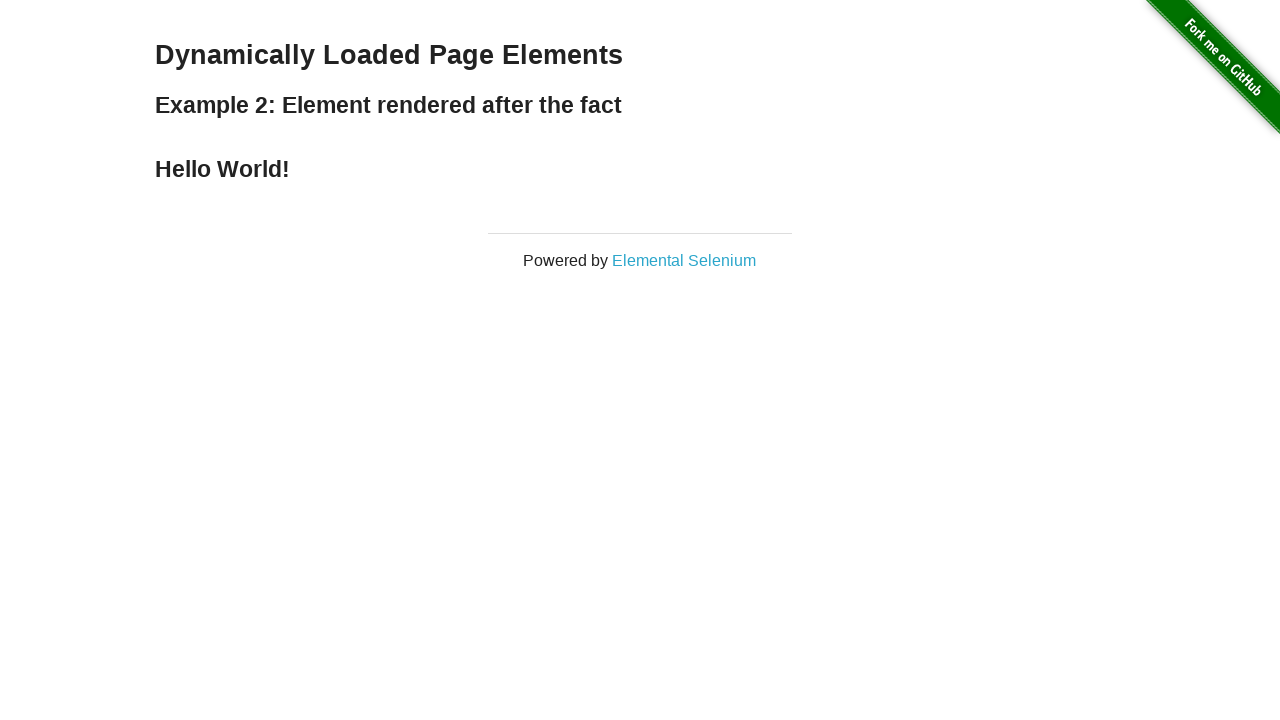

Located the Hello World element
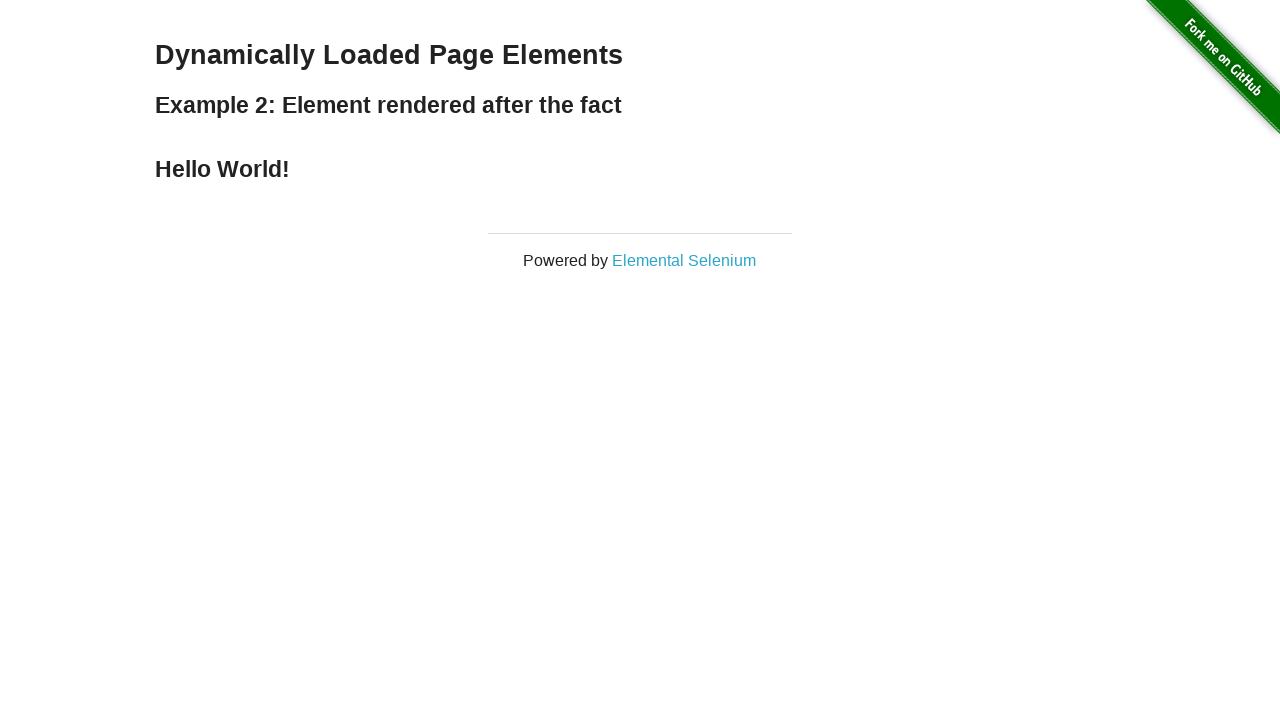

Verified that Hello World element is visible
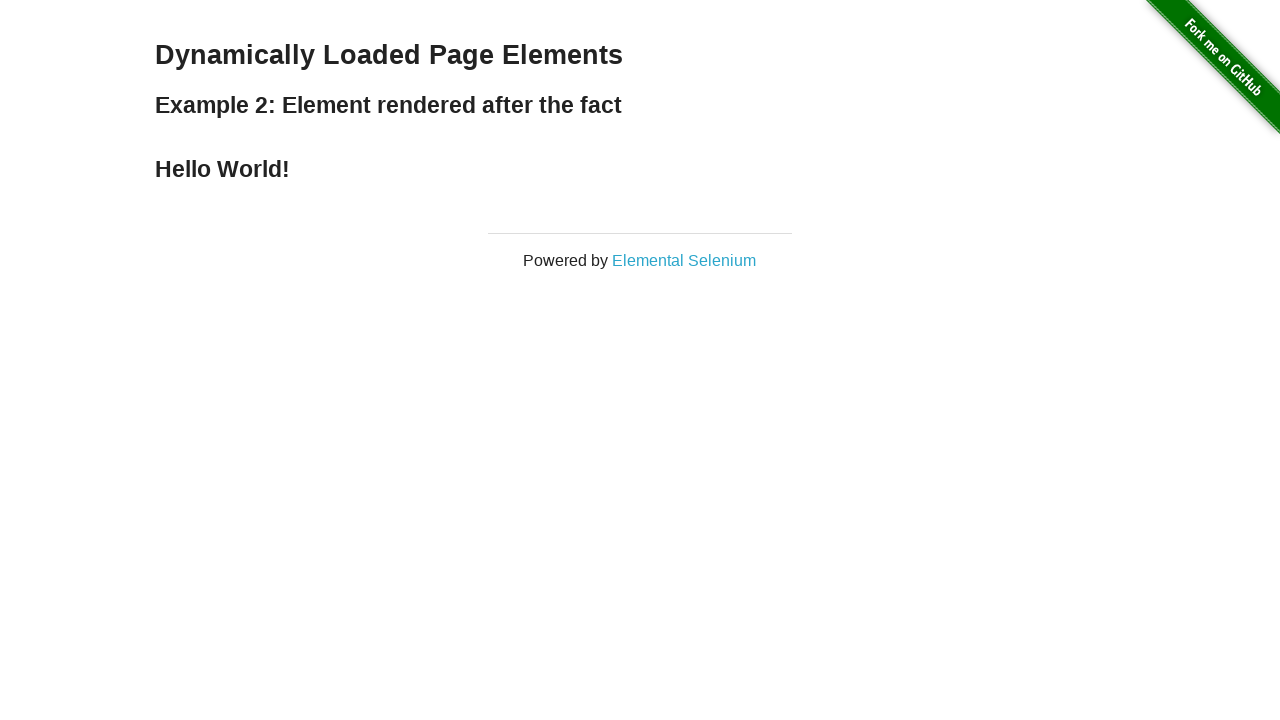

Verified that element text content equals 'Hello World!'
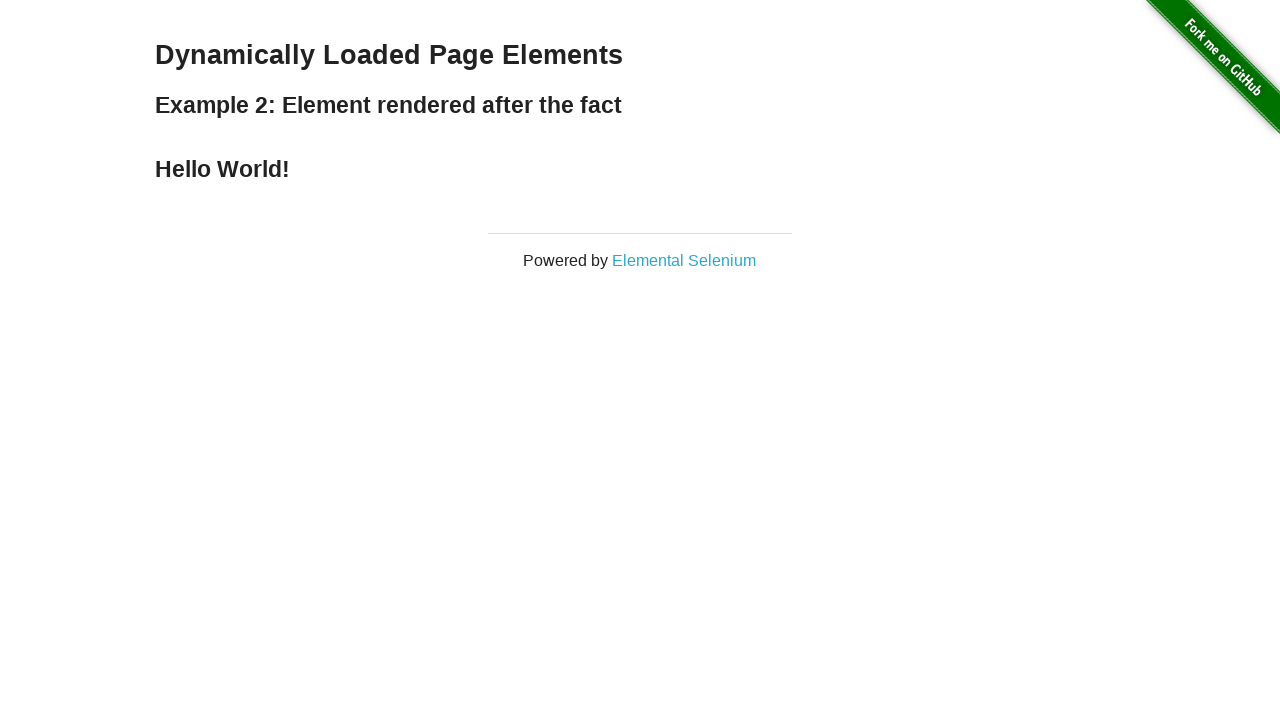

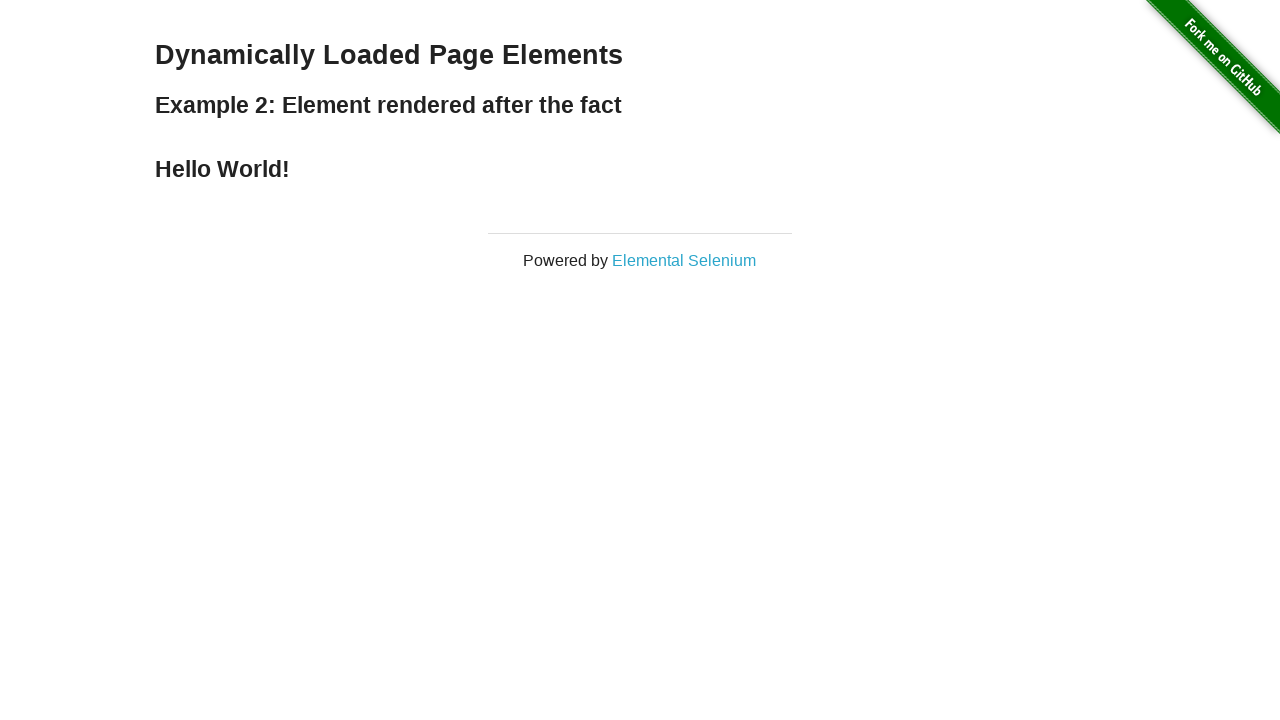